Tests checkbox functionality by finding all checkboxes on the page, locating the one with value "option2", clicking it, and verifying it becomes selected.

Starting URL: https://rahulshettyacademy.com/AutomationPractice/

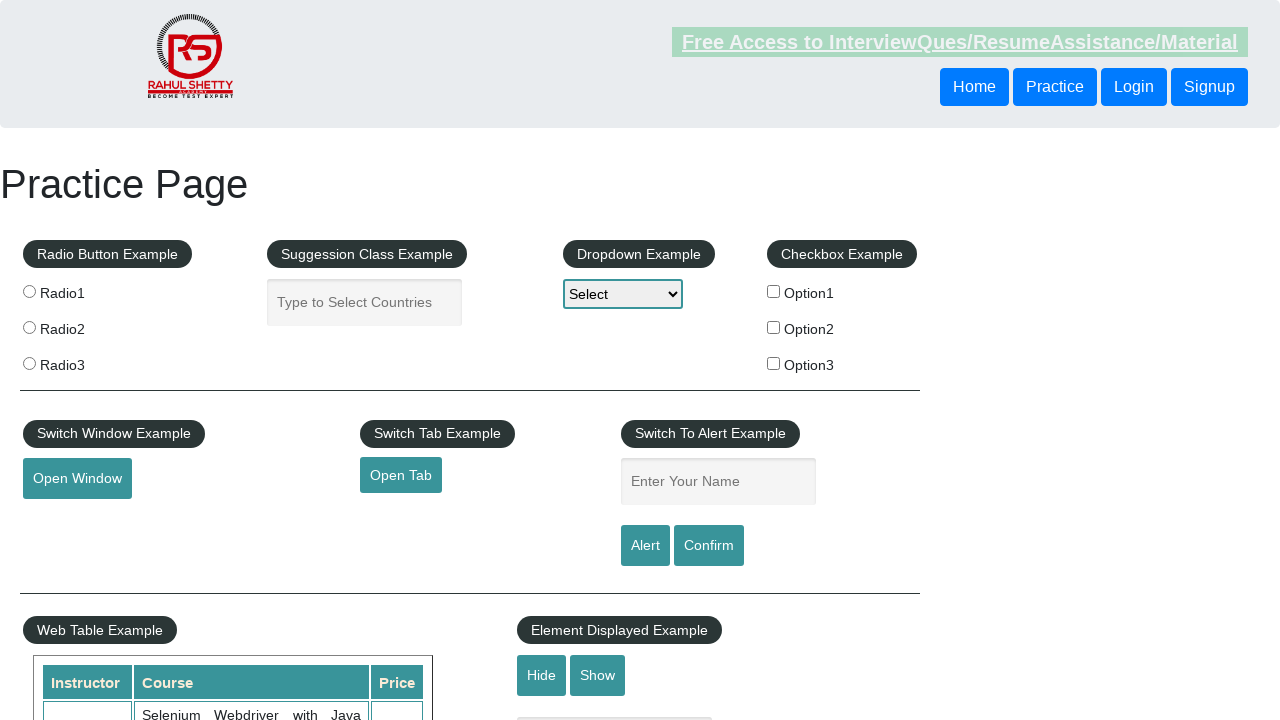

Waited for checkboxes to be present on the page
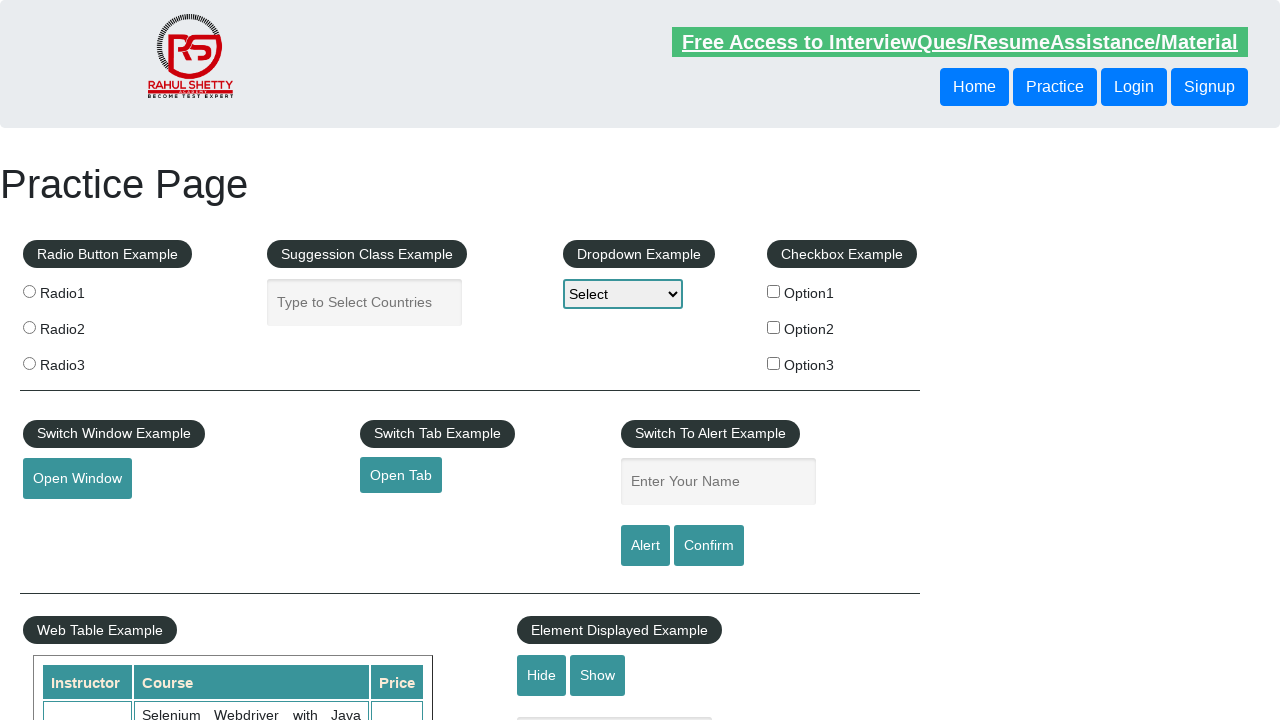

Located all checkboxes on the page
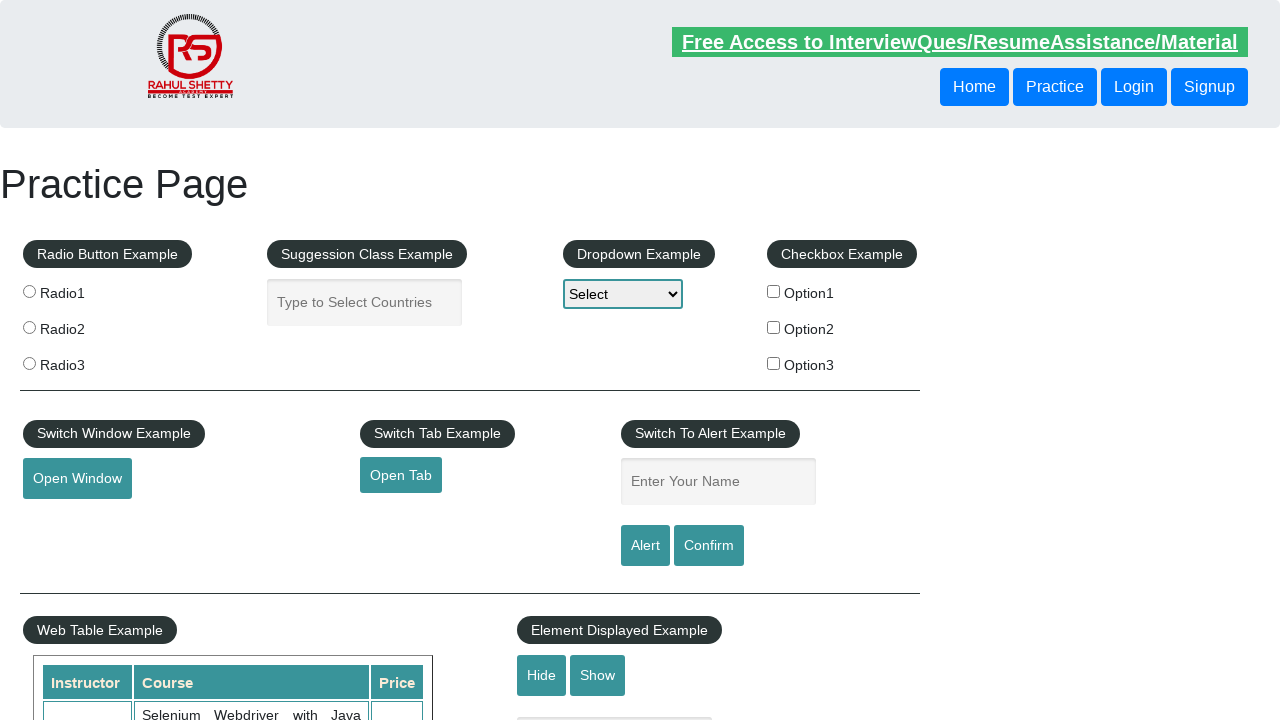

Located checkbox with value 'option2'
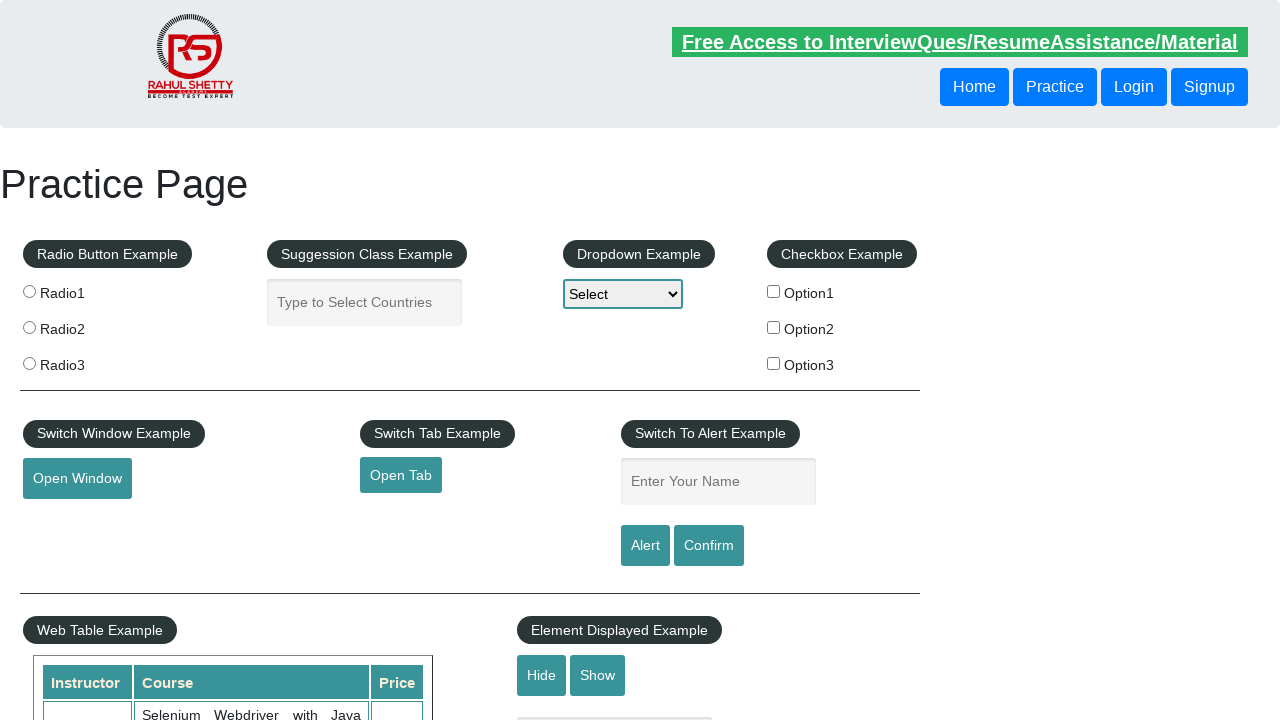

Clicked the checkbox with value 'option2' at (774, 327) on input[type='checkbox'][value='option2']
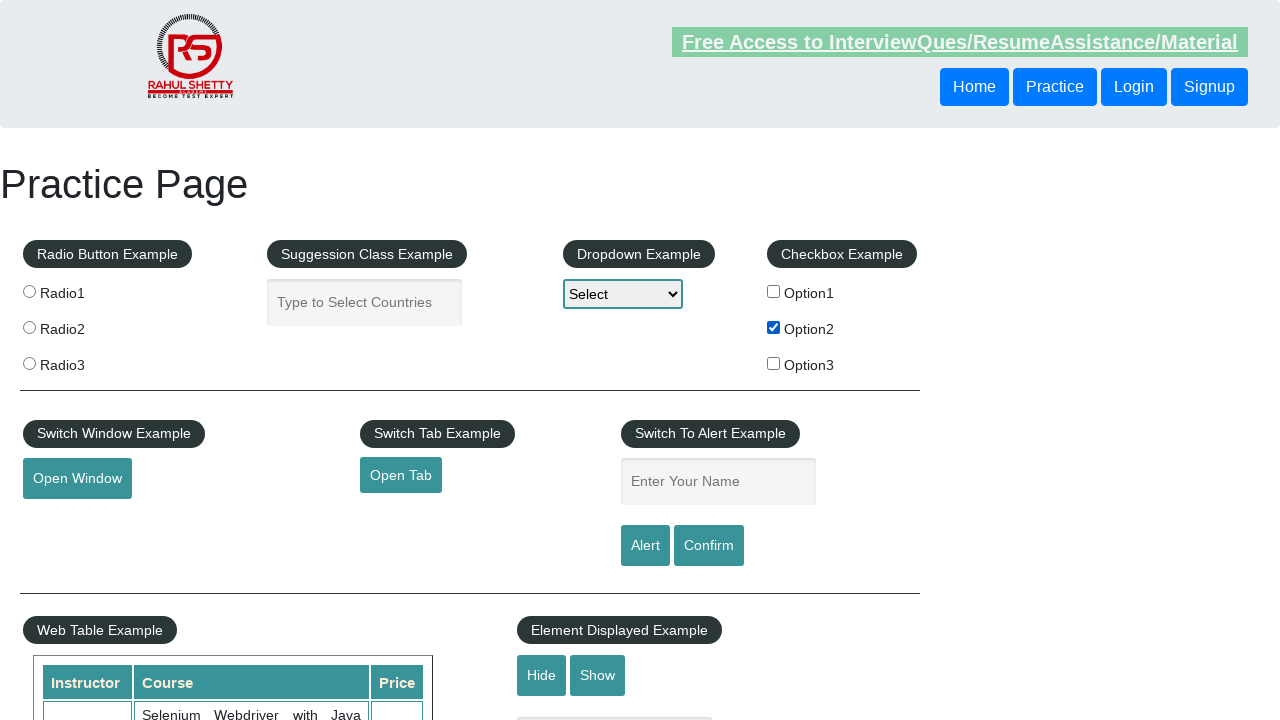

Verified that checkbox with value 'option2' is now selected
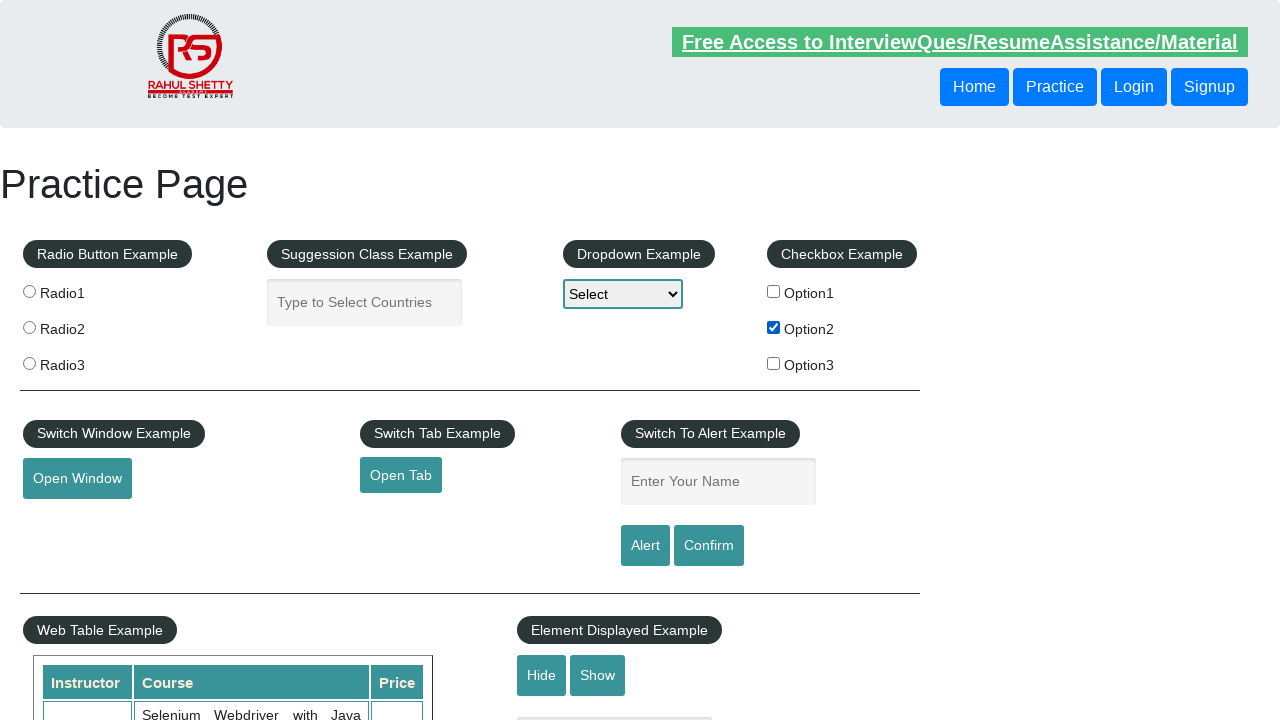

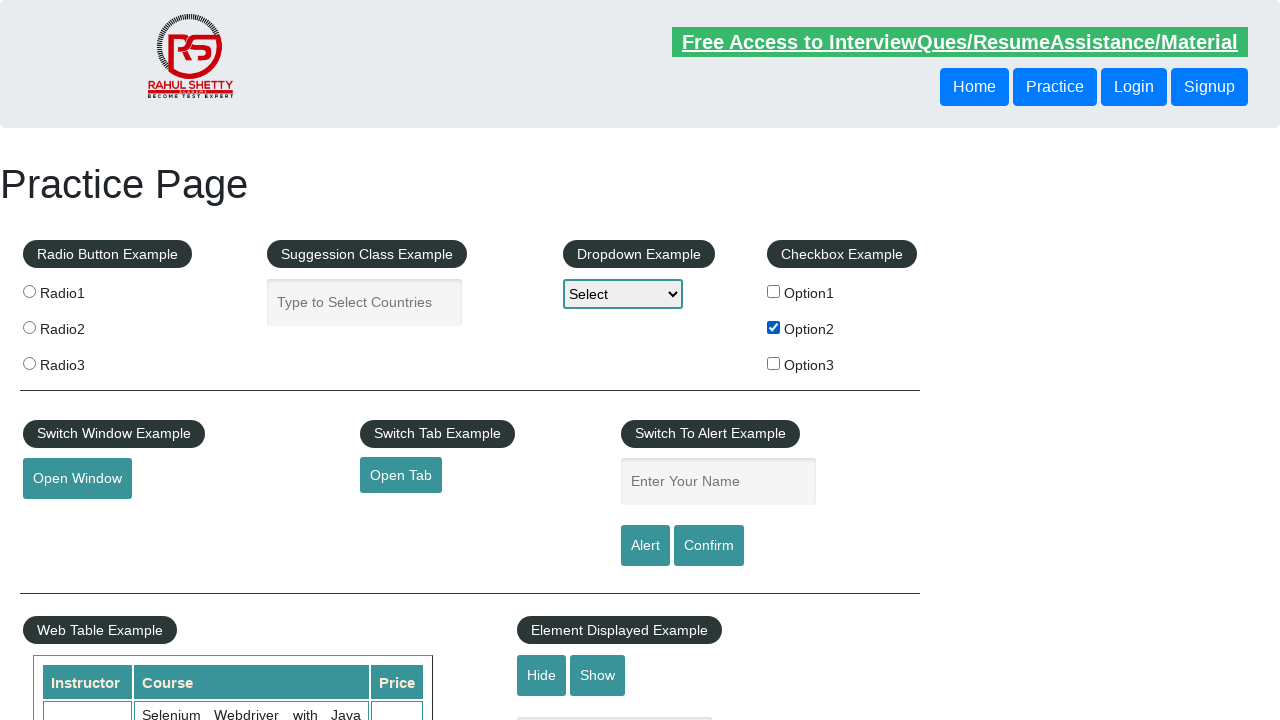